Navigates to umschool.net, clicks on the parent tab, and selects a random subject from a list of educational subjects

Starting URL: https://umschool.net/

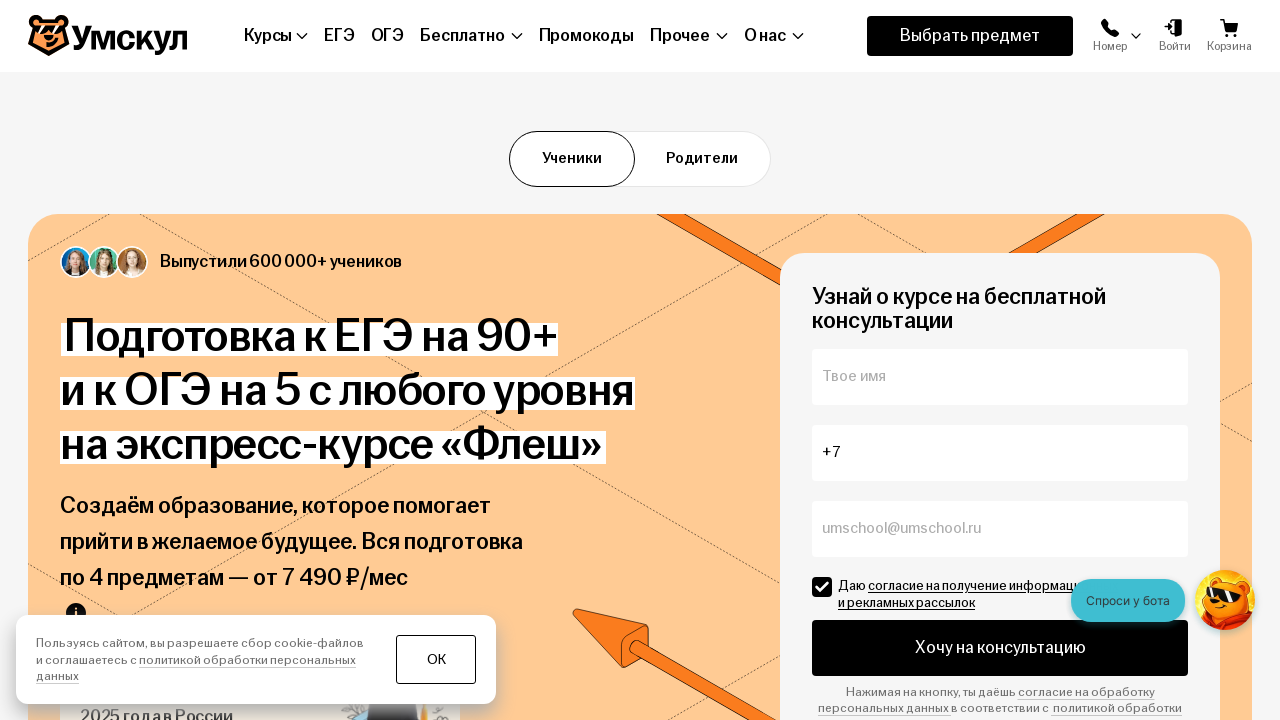

Clicked on the parent tab at (702, 159) on [data-testid='TAB_parent']
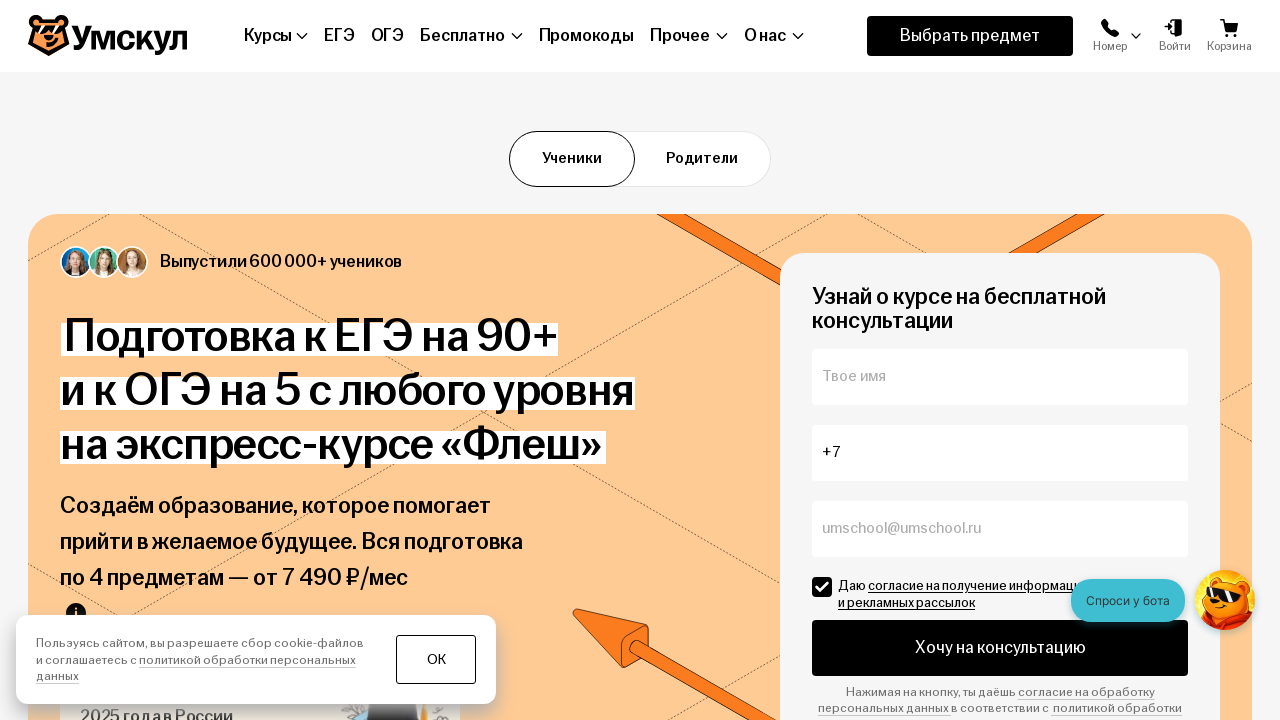

Waited for tab content to load
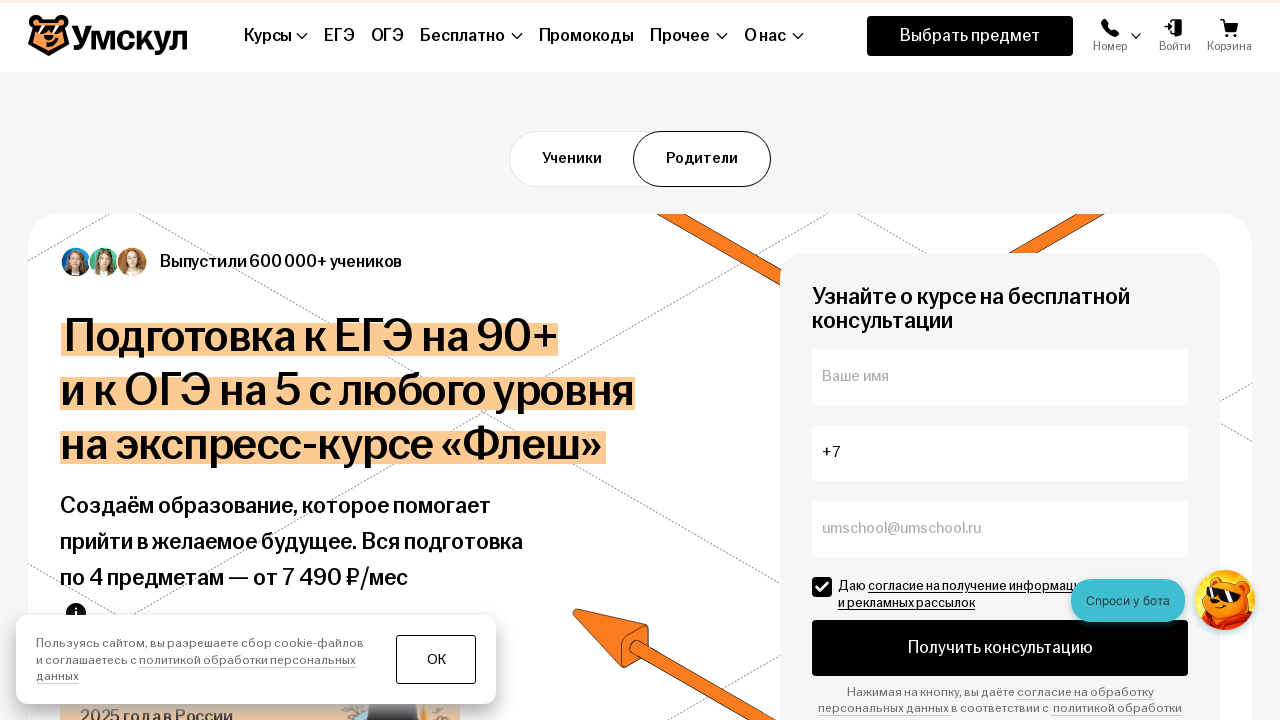

Selected the subject 'История' at (138, 360) on //button//span[contains(text(), 'История')]
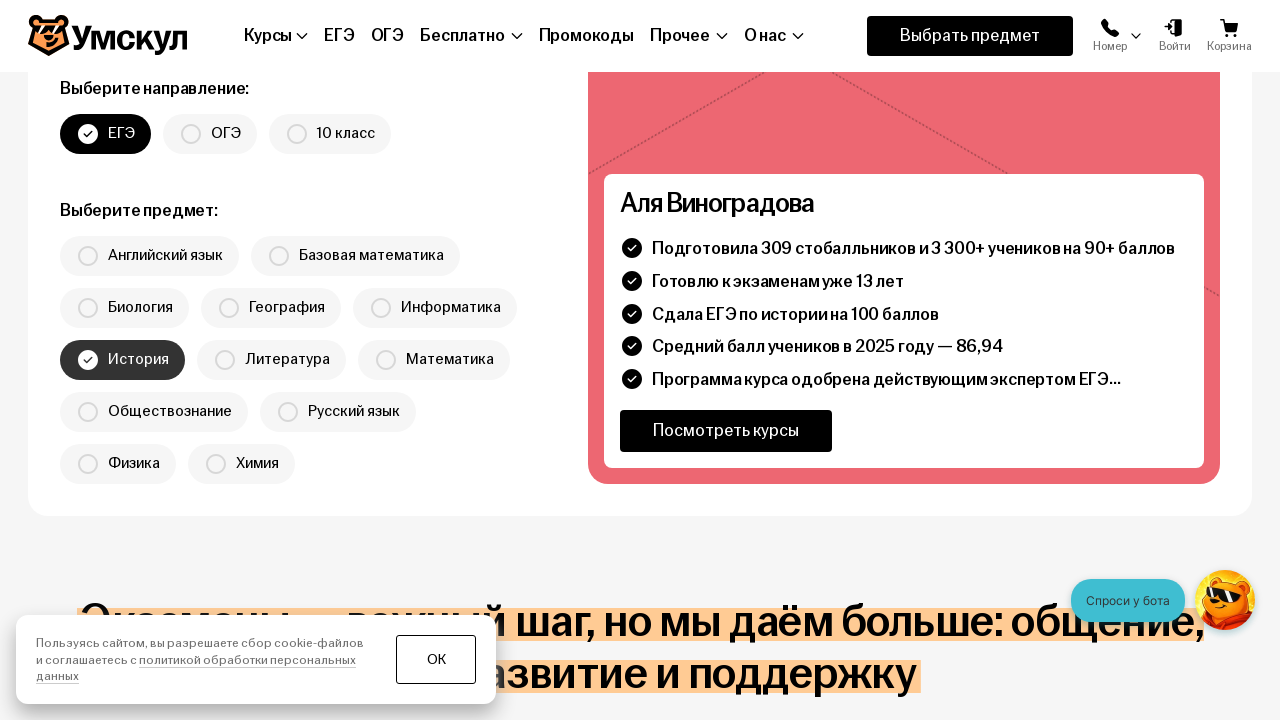

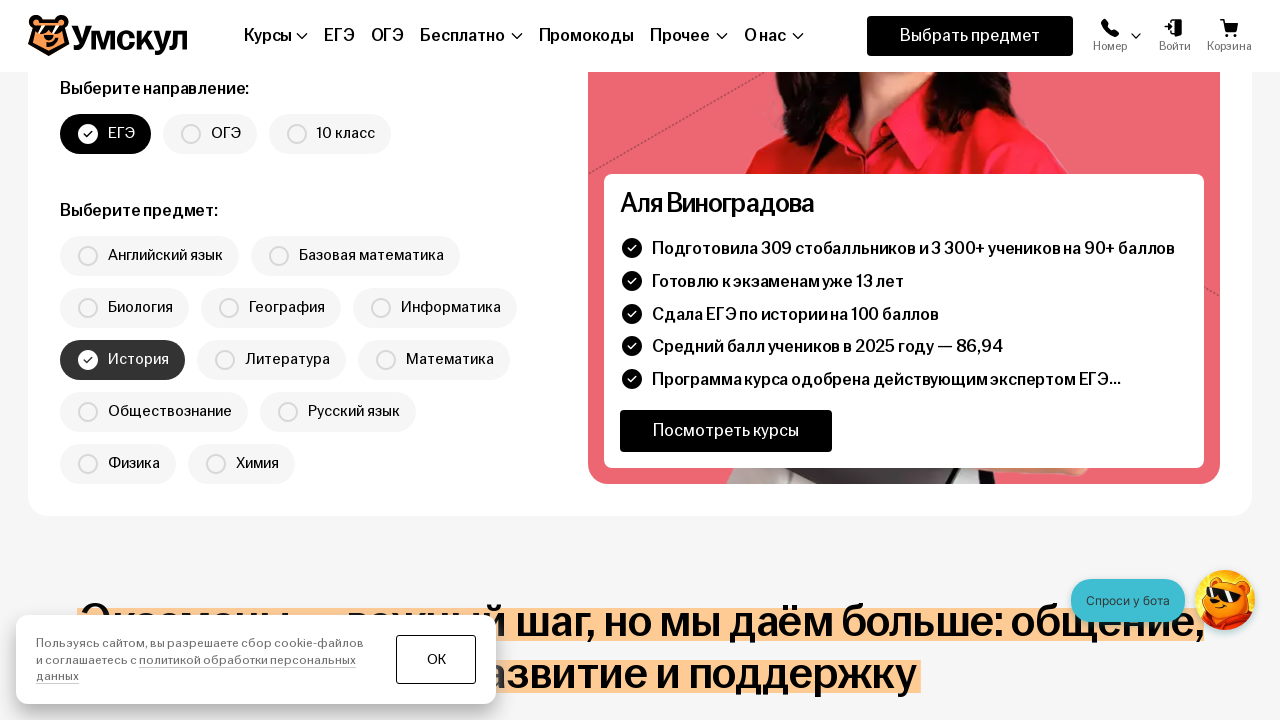